Navigates to World Bank debarred firms page and verifies the data grid with firm information loads

Starting URL: https://projects.worldbank.org/en/projects-operations/procurement/debarred-firms

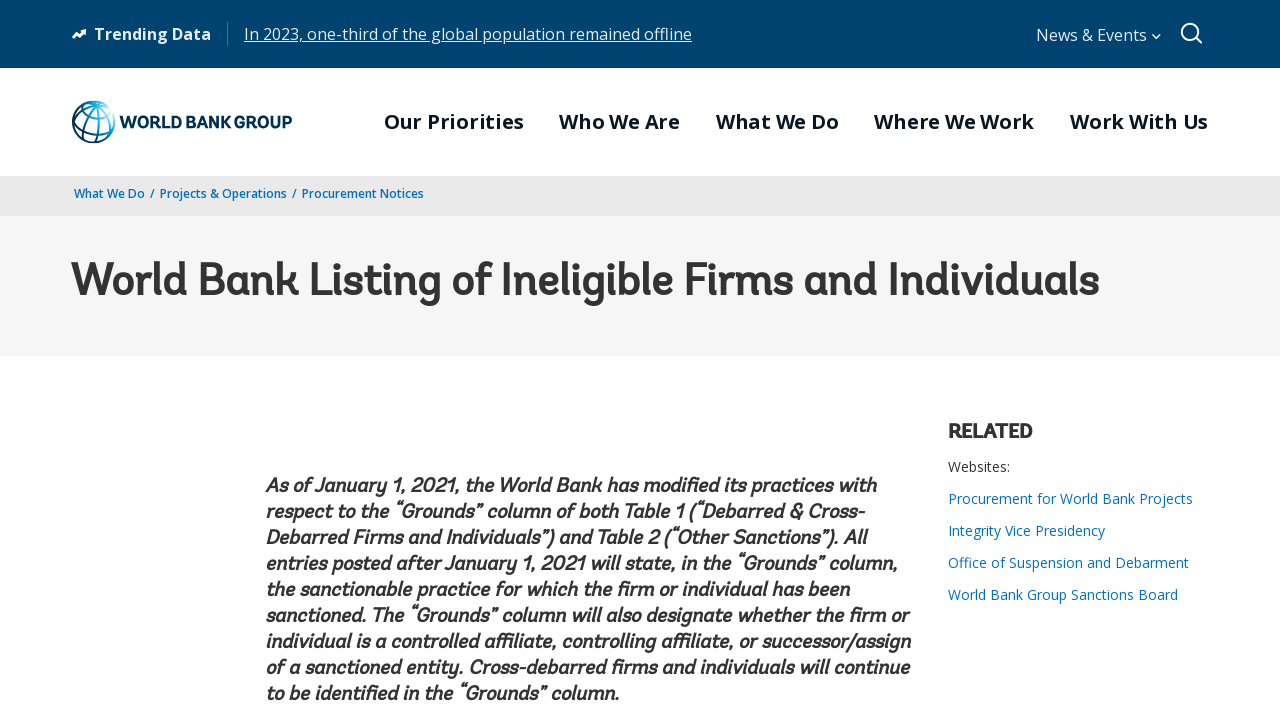

Navigated to World Bank debarred firms page
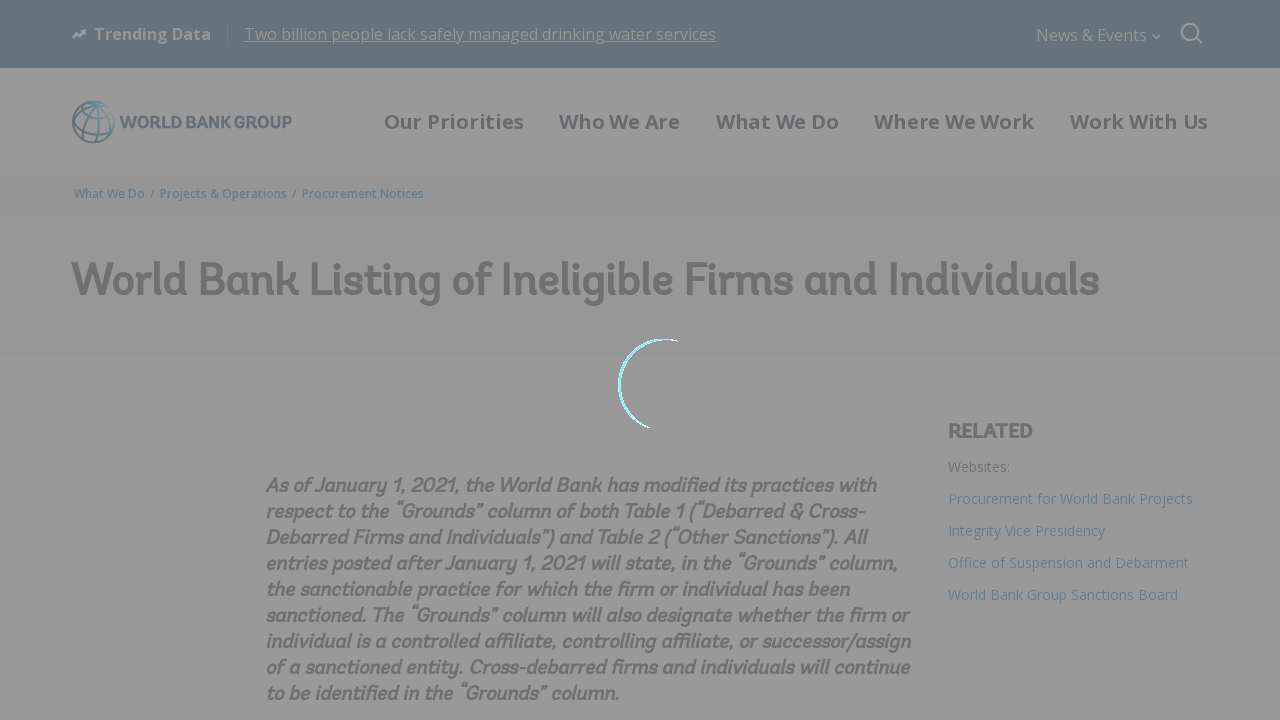

Data grid with firm information loaded successfully
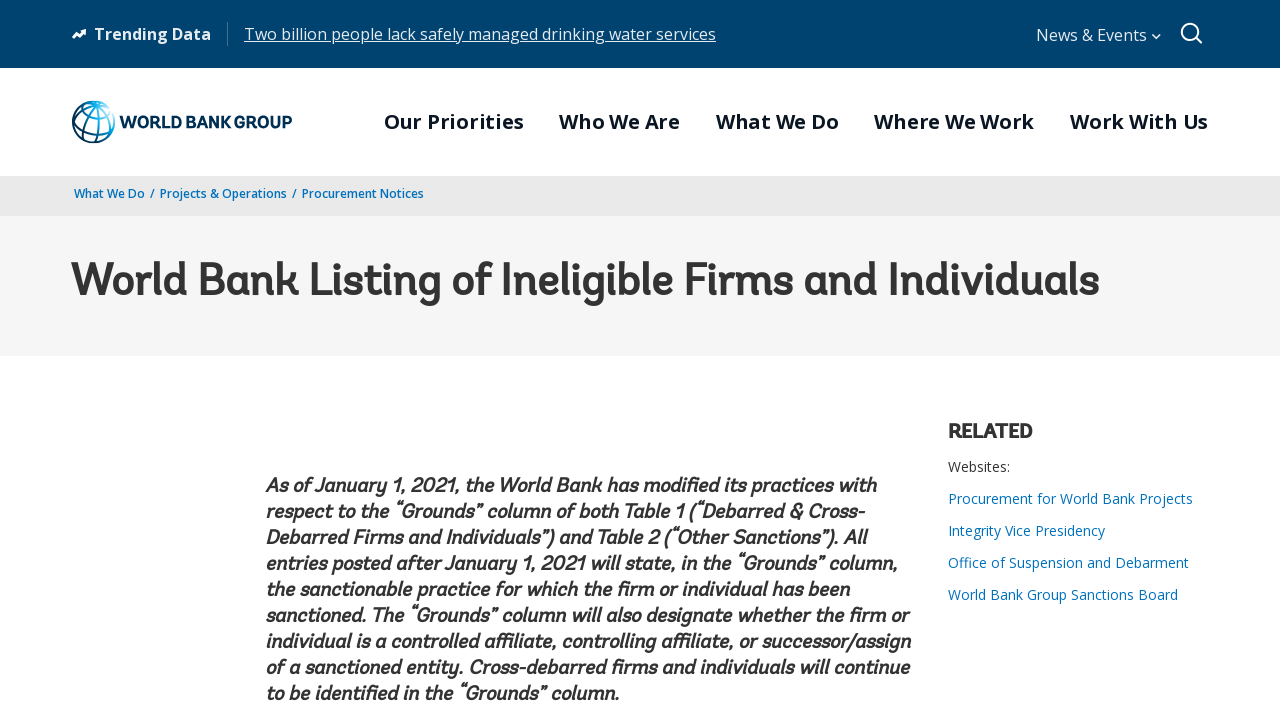

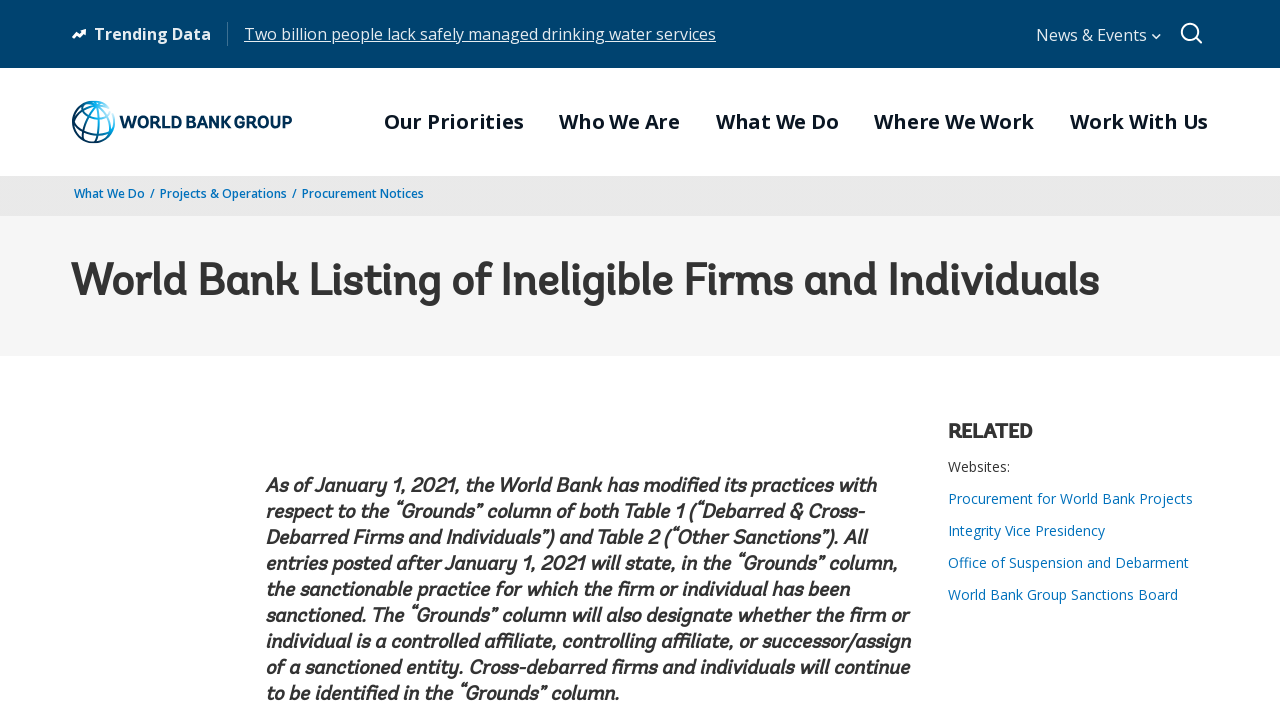